Tests mouse hover interaction on EaseMyTrip website by hovering over My Account menu and clicking on Customer Login option

Starting URL: https://www.easemytrip.com/

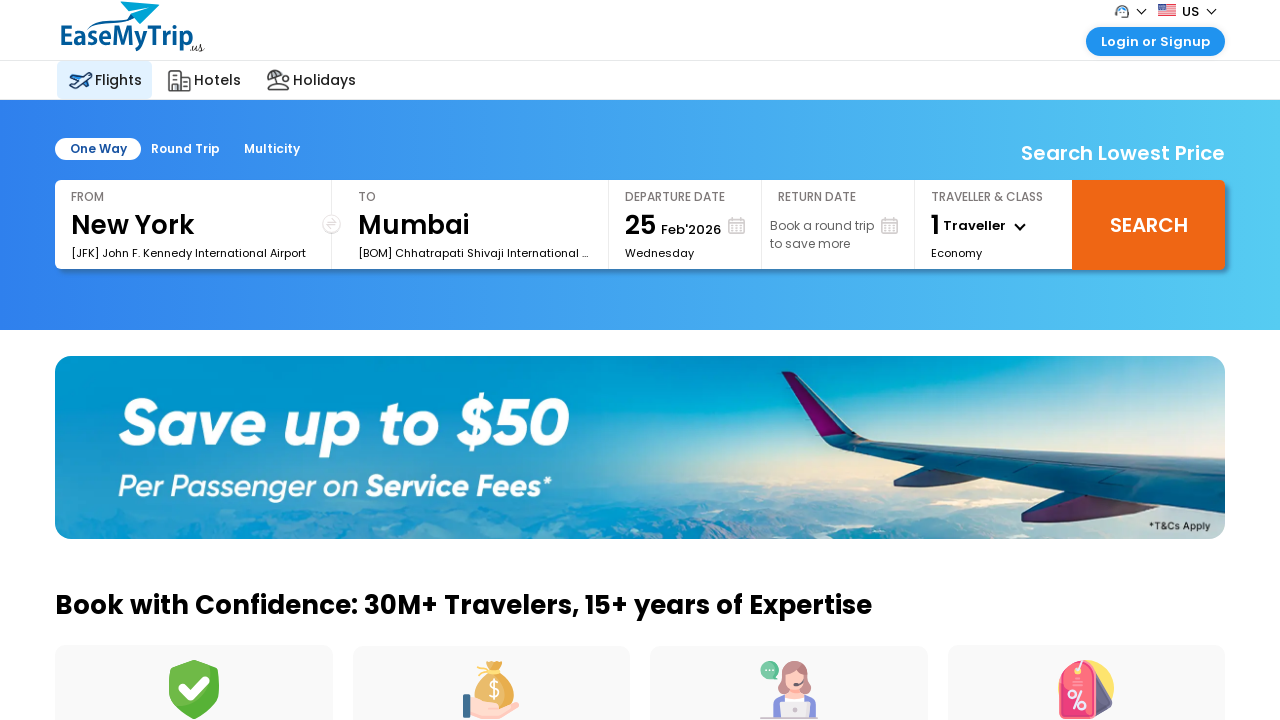

Hovered over My Account menu at (1156, 41) on a[class='_btnclick'] span
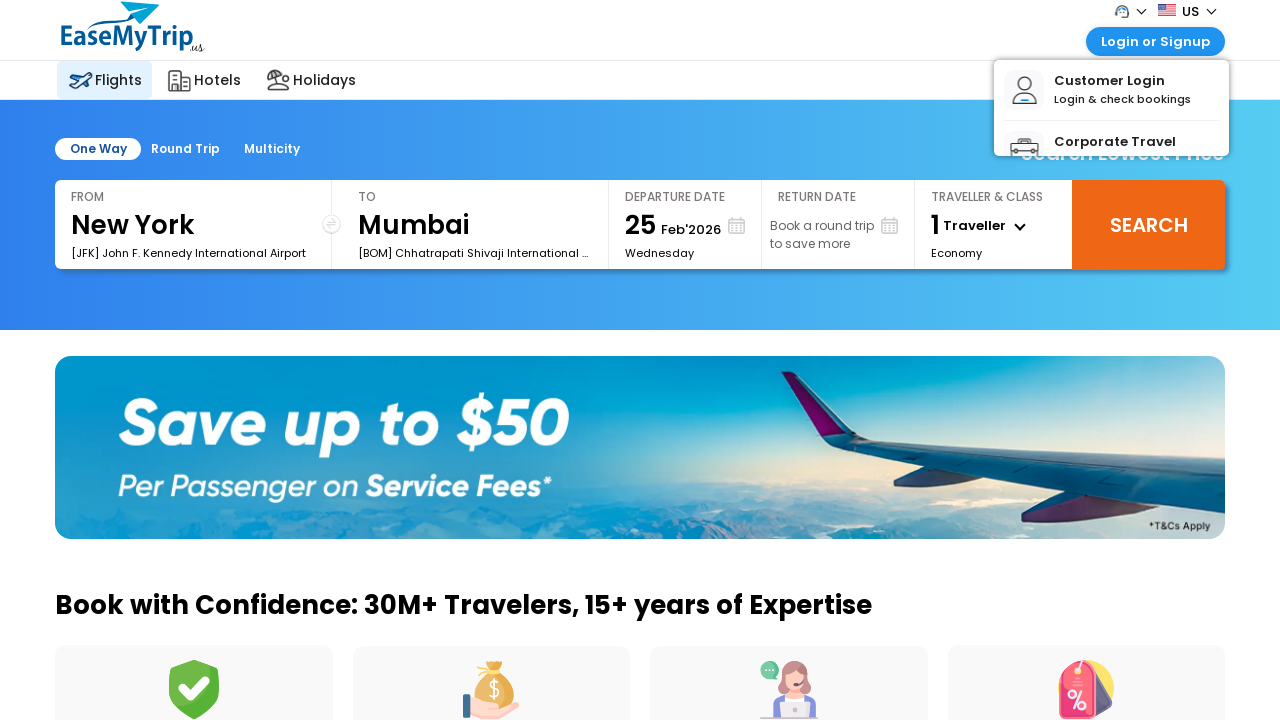

Clicked on Customer Login option at (1122, 81) on (//span[normalize-space()='Customer Login'])[1]
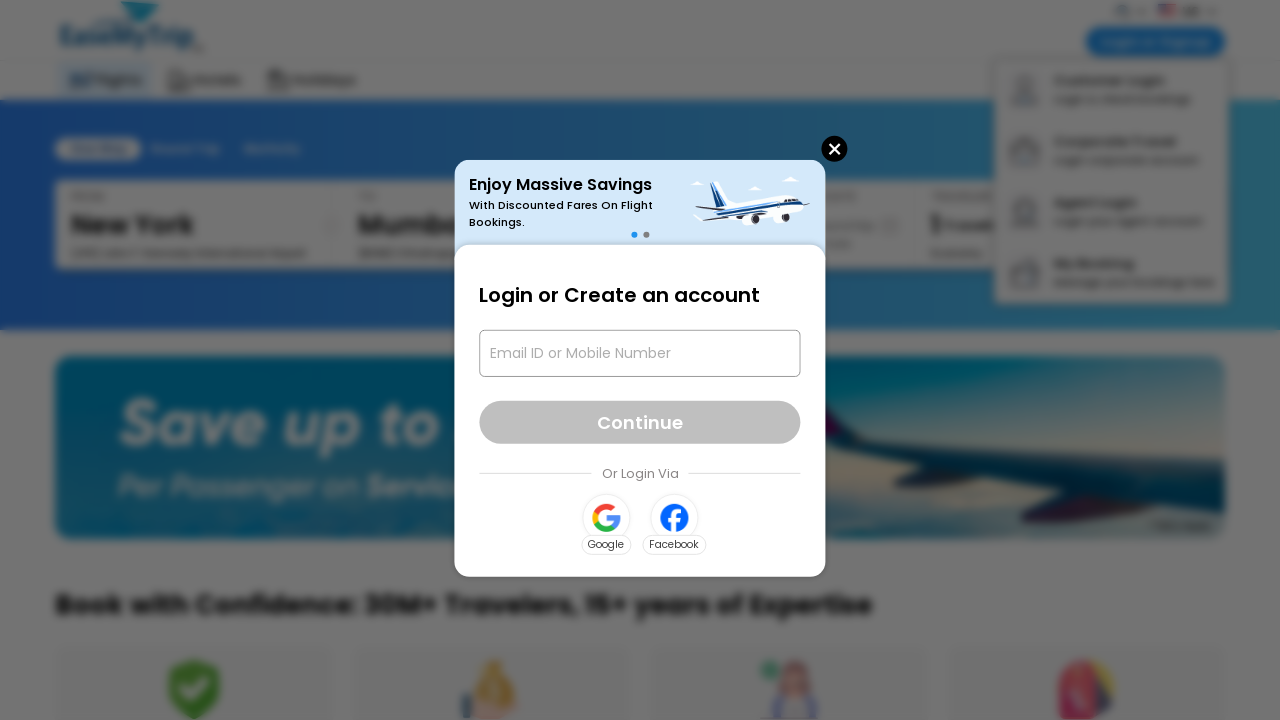

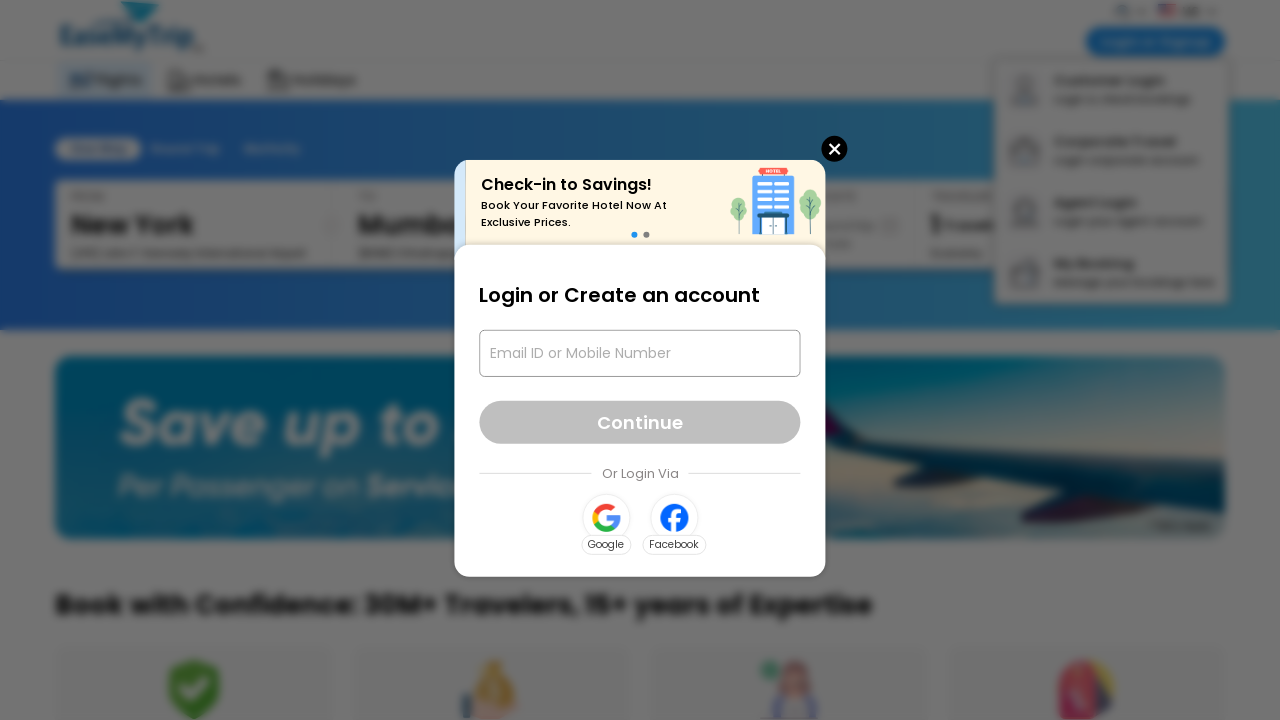